Navigates to an online grocery store and adds specific vegetables (Cucumber, Brocolli, Beetroot) to the cart by clicking their "Add to cart" buttons

Starting URL: https://rahulshettyacademy.com/seleniumPractise/#/

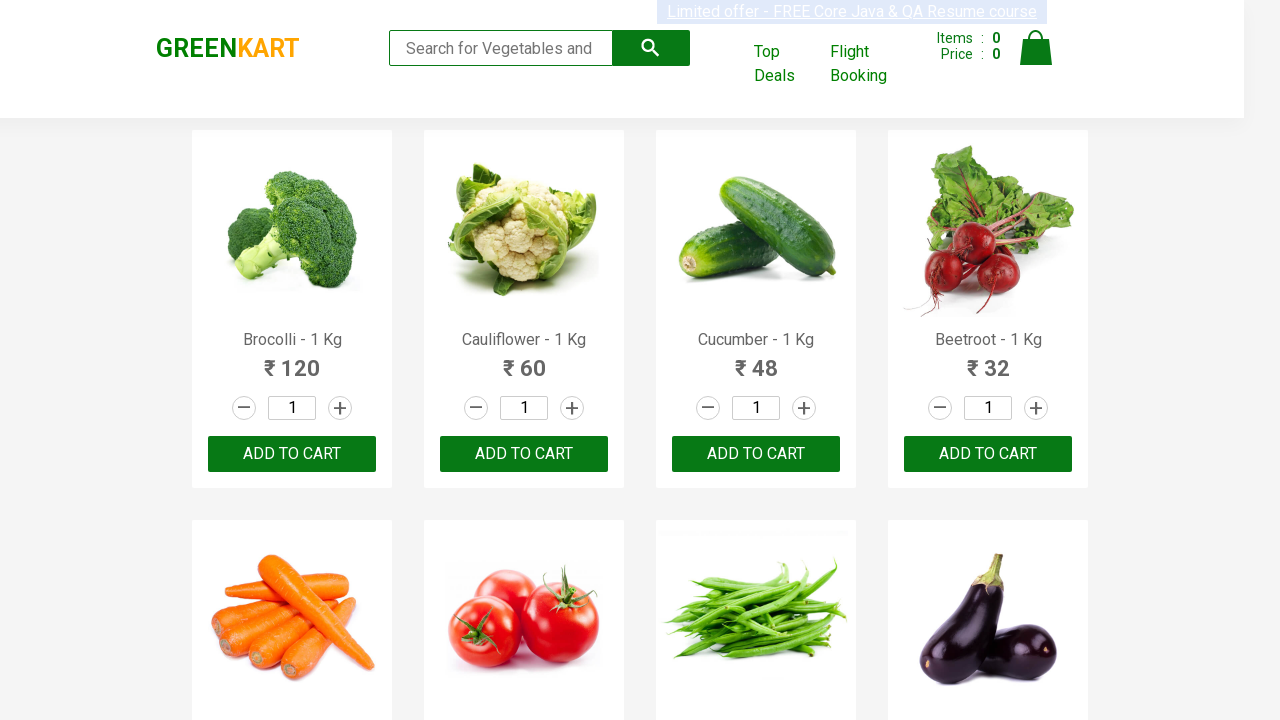

Located all product name elements on the grocery store page
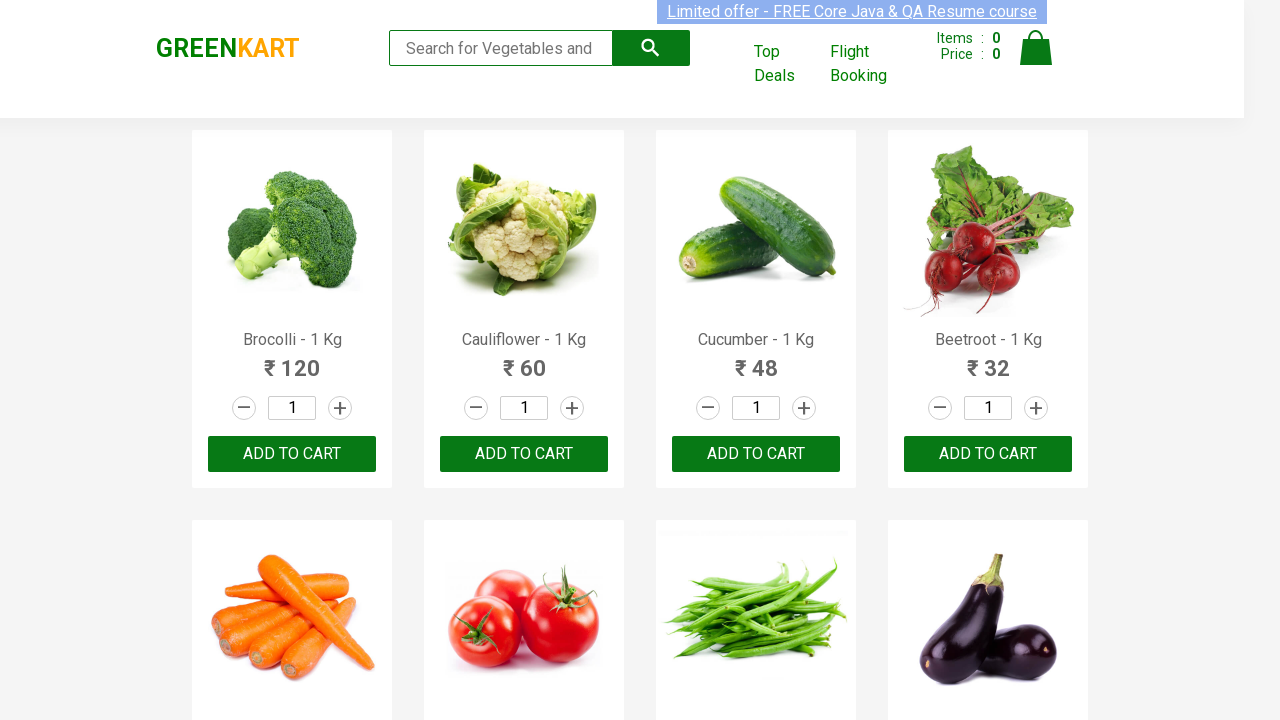

Retrieved text content for product: Brocolli - 1 Kg
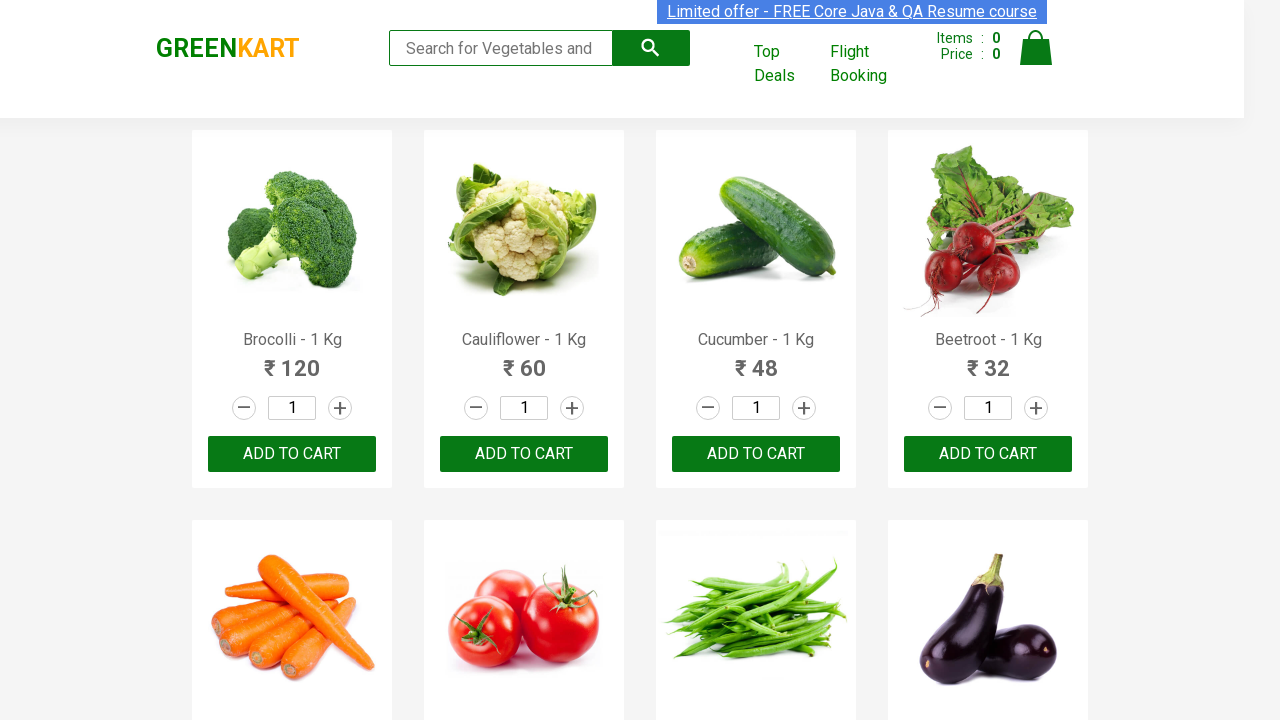

Retrieved text content for product: Cauliflower - 1 Kg
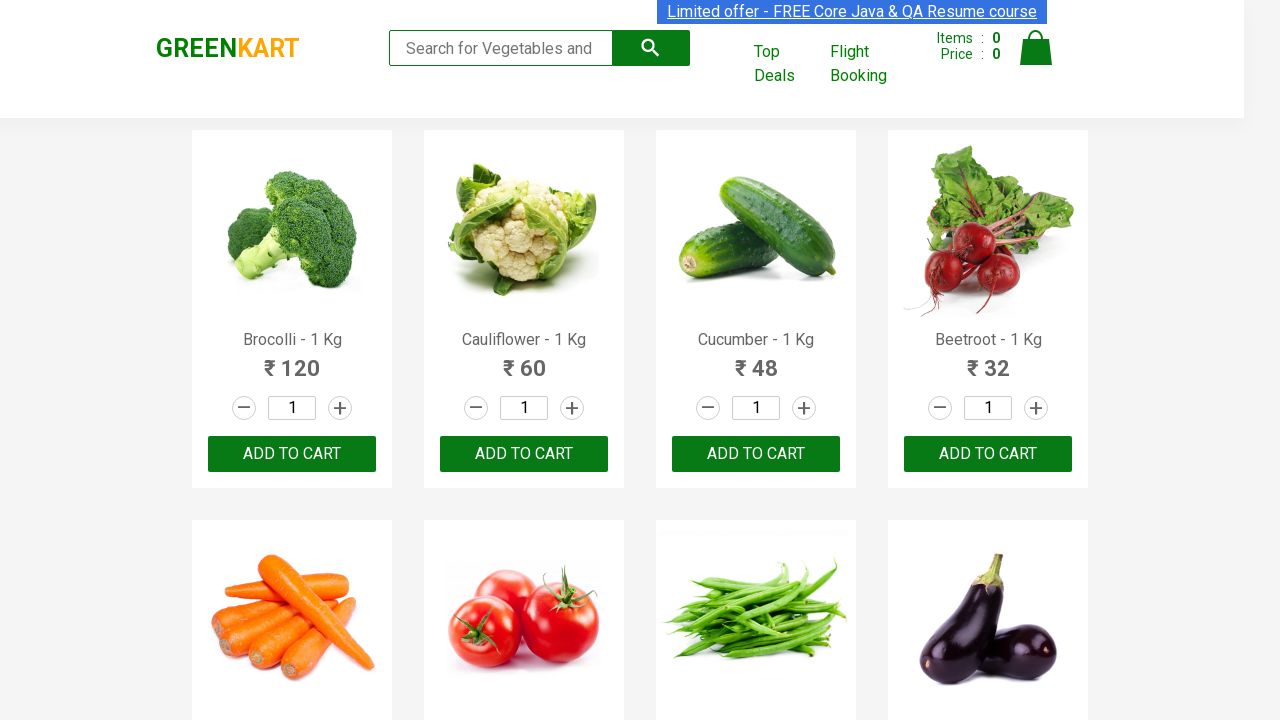

Retrieved text content for product: Cucumber - 1 Kg
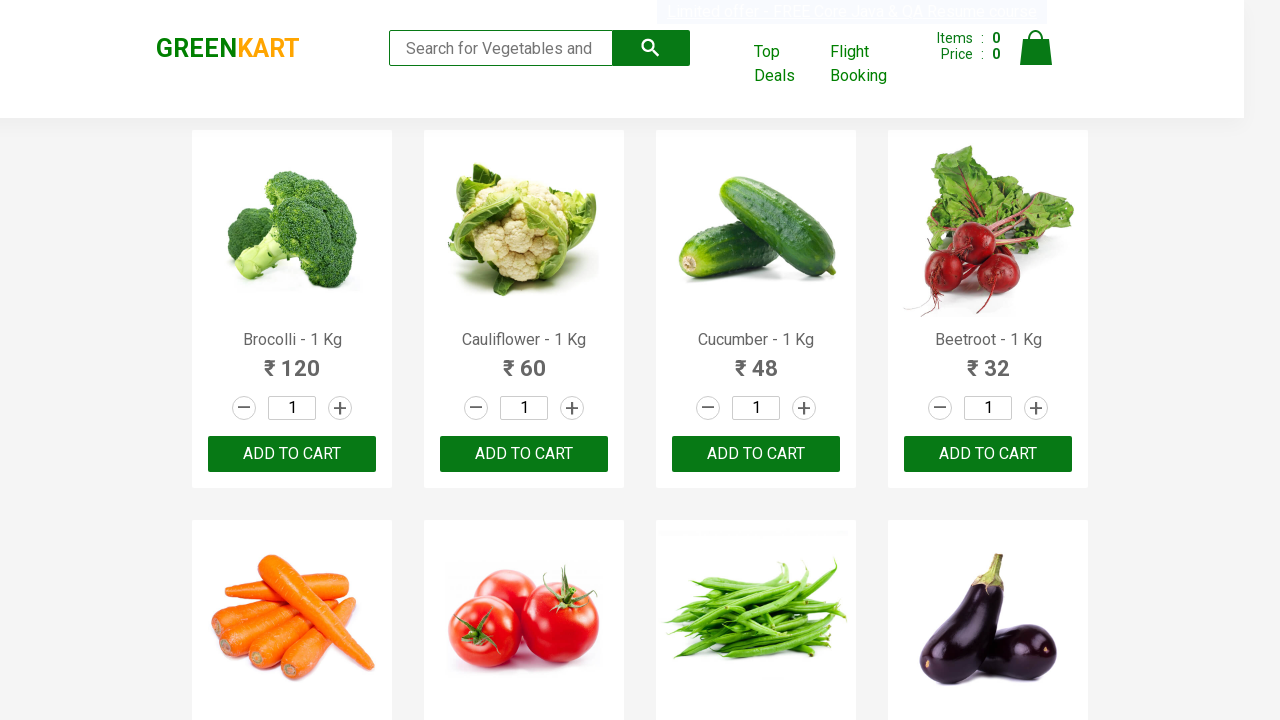

Clicked 'Add to cart' button for Cucumber at (756, 454) on h4.product-name >> nth=2 >> xpath=following-sibling::div[2]/button
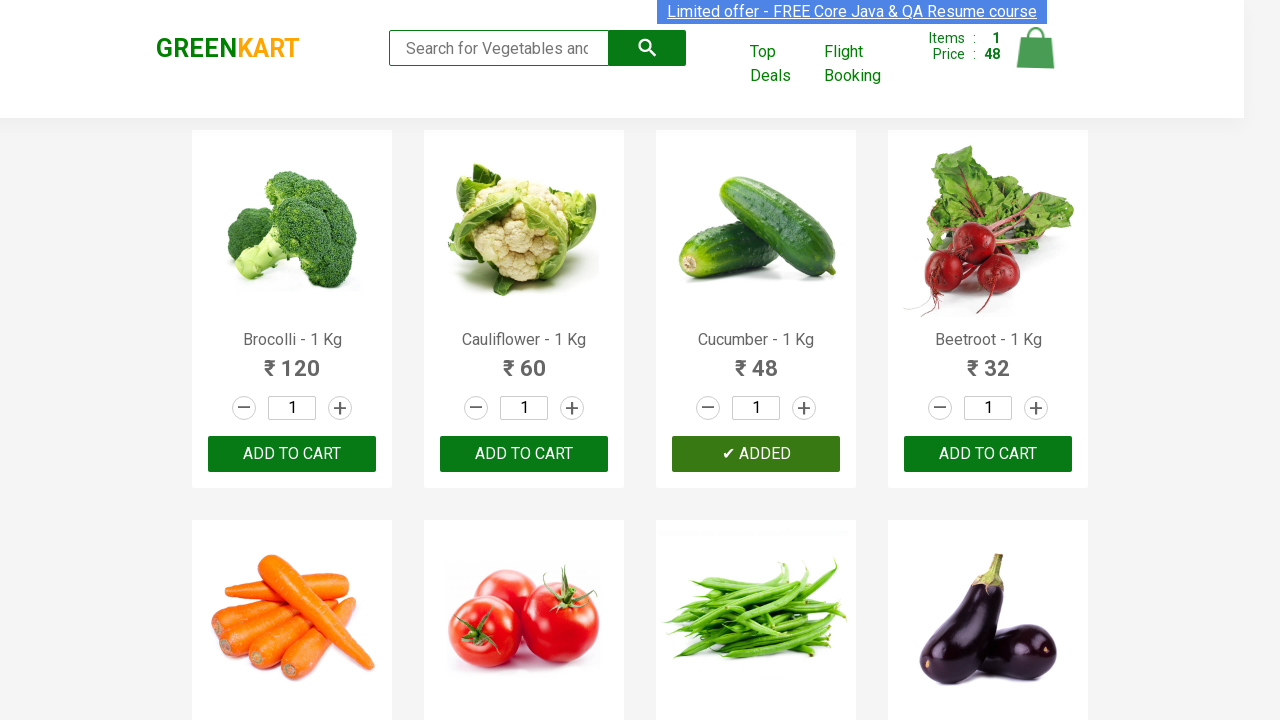

Retrieved text content for product: Brocolli - 1 Kg
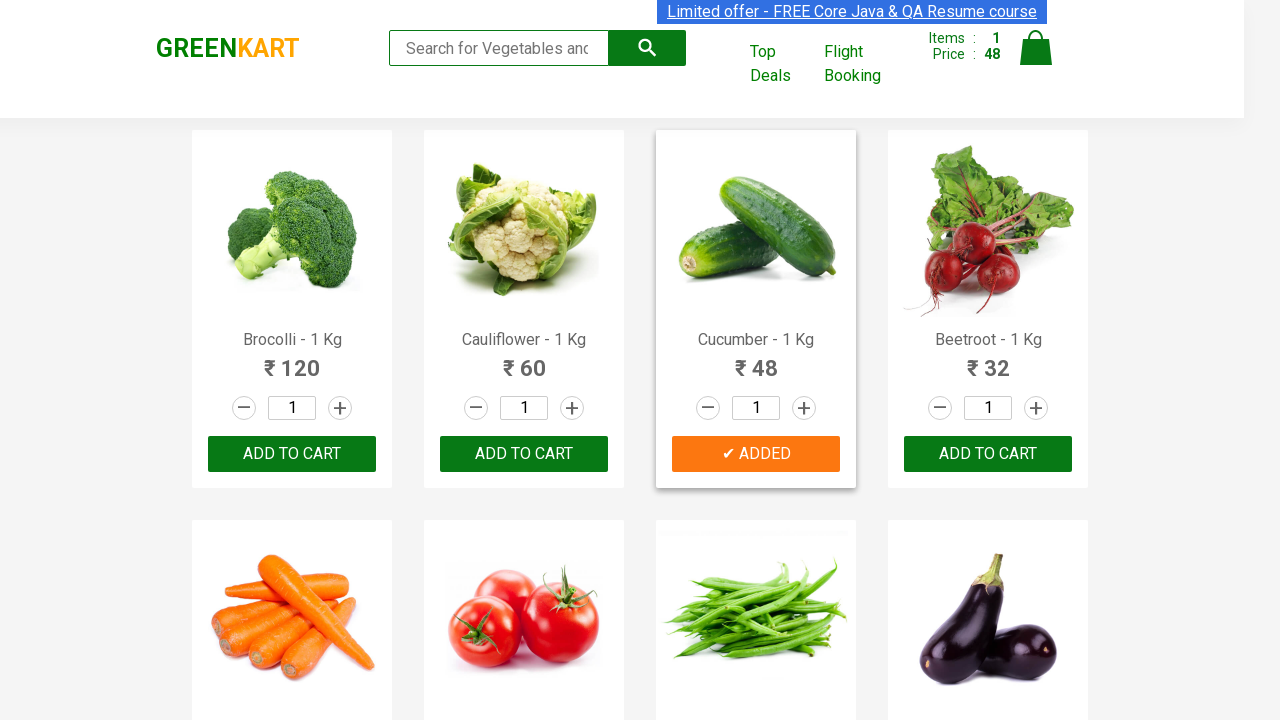

Clicked 'Add to cart' button for Brocolli at (292, 454) on h4.product-name >> nth=0 >> xpath=following-sibling::div[2]/button
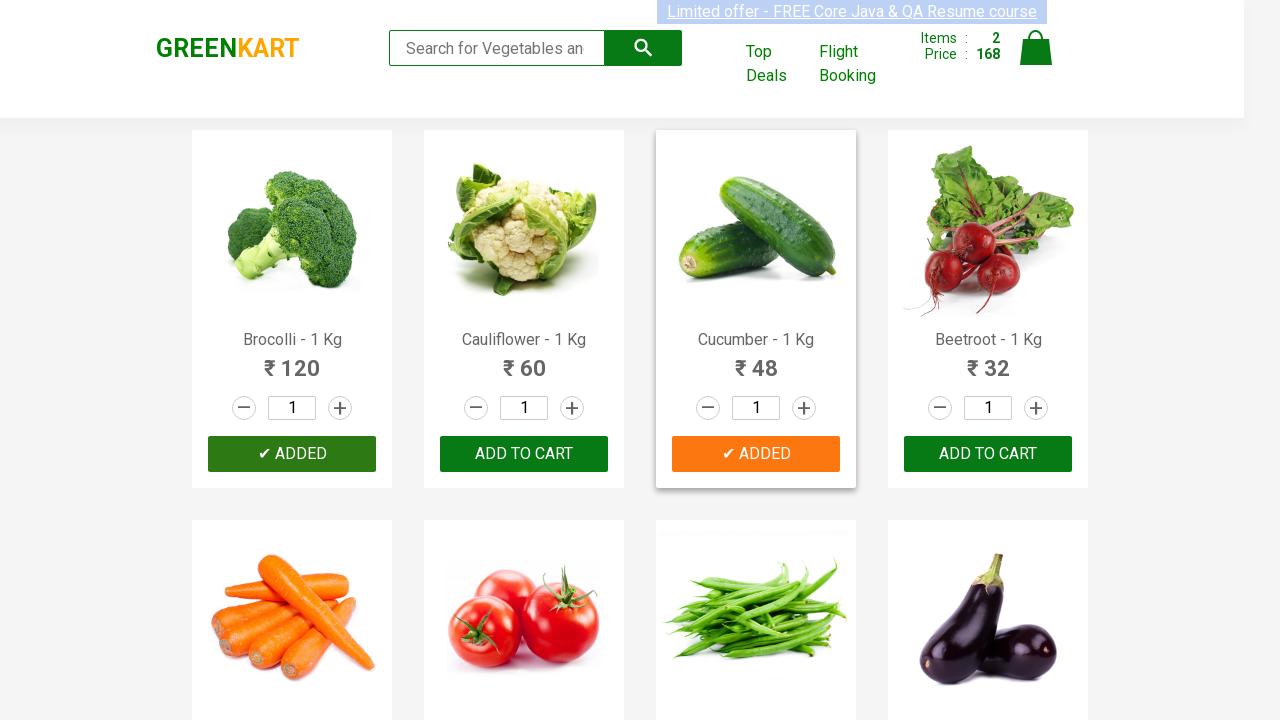

Retrieved text content for product: Brocolli - 1 Kg
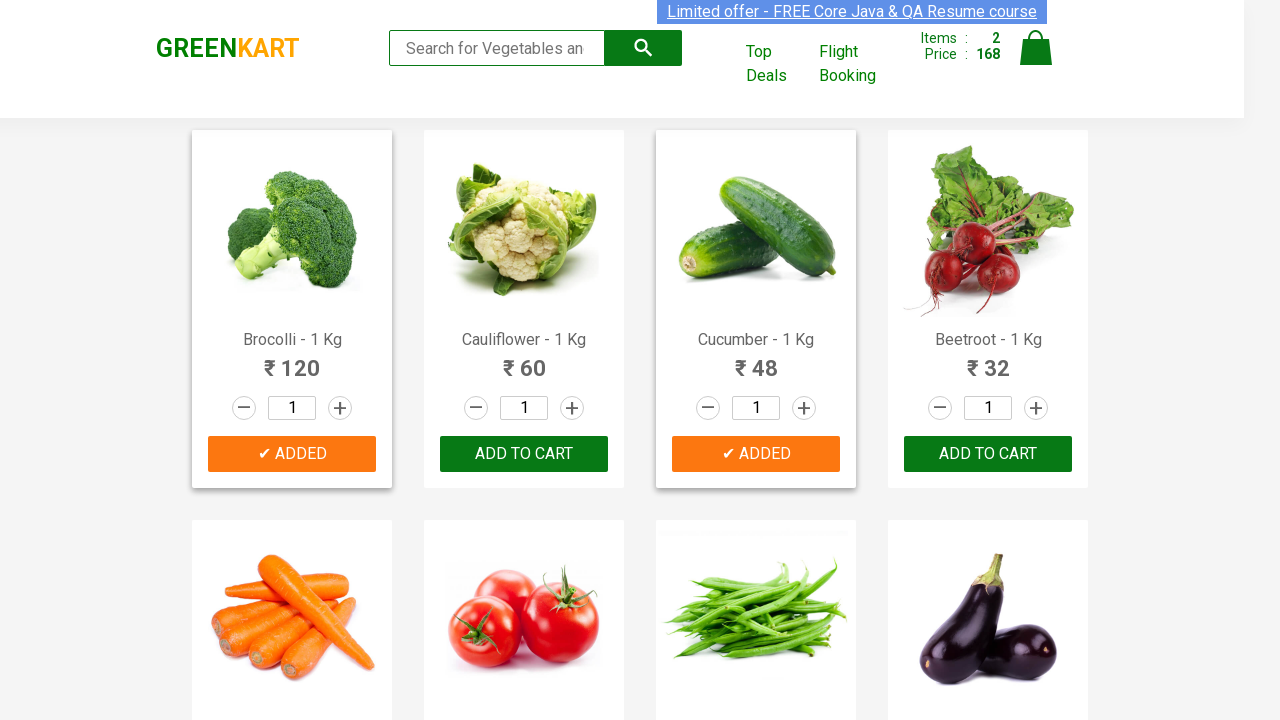

Retrieved text content for product: Cauliflower - 1 Kg
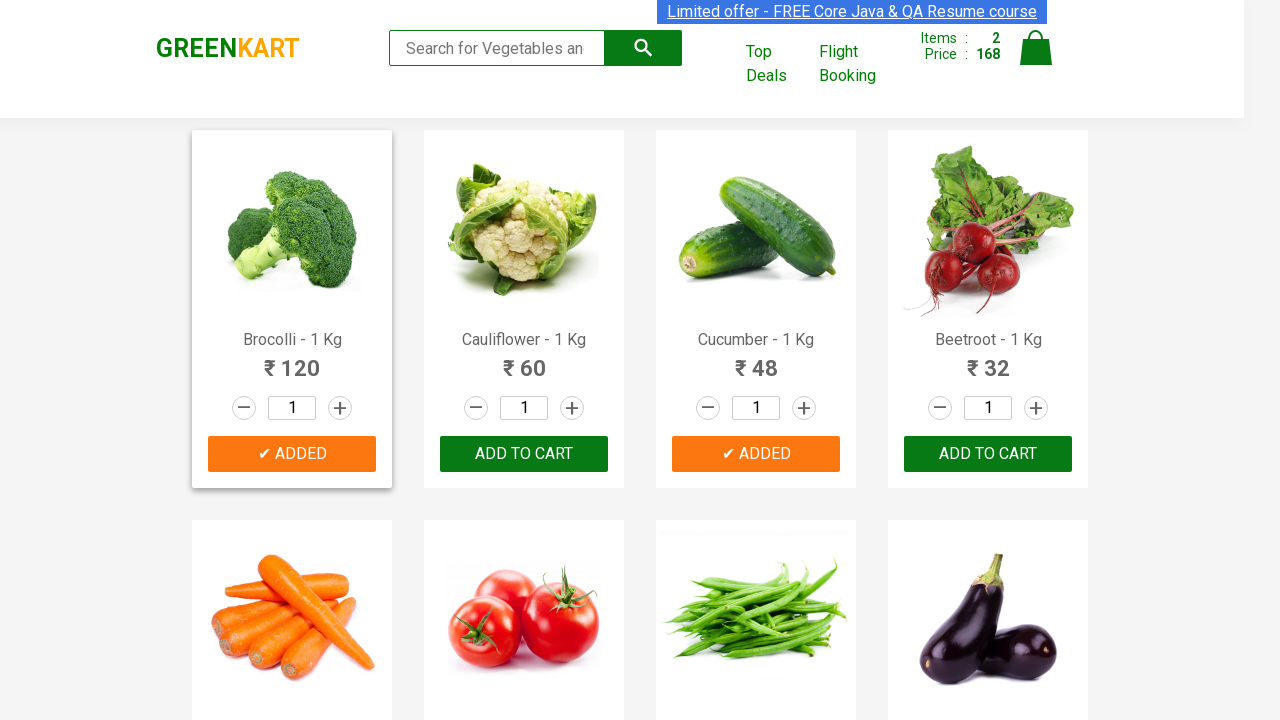

Retrieved text content for product: Cucumber - 1 Kg
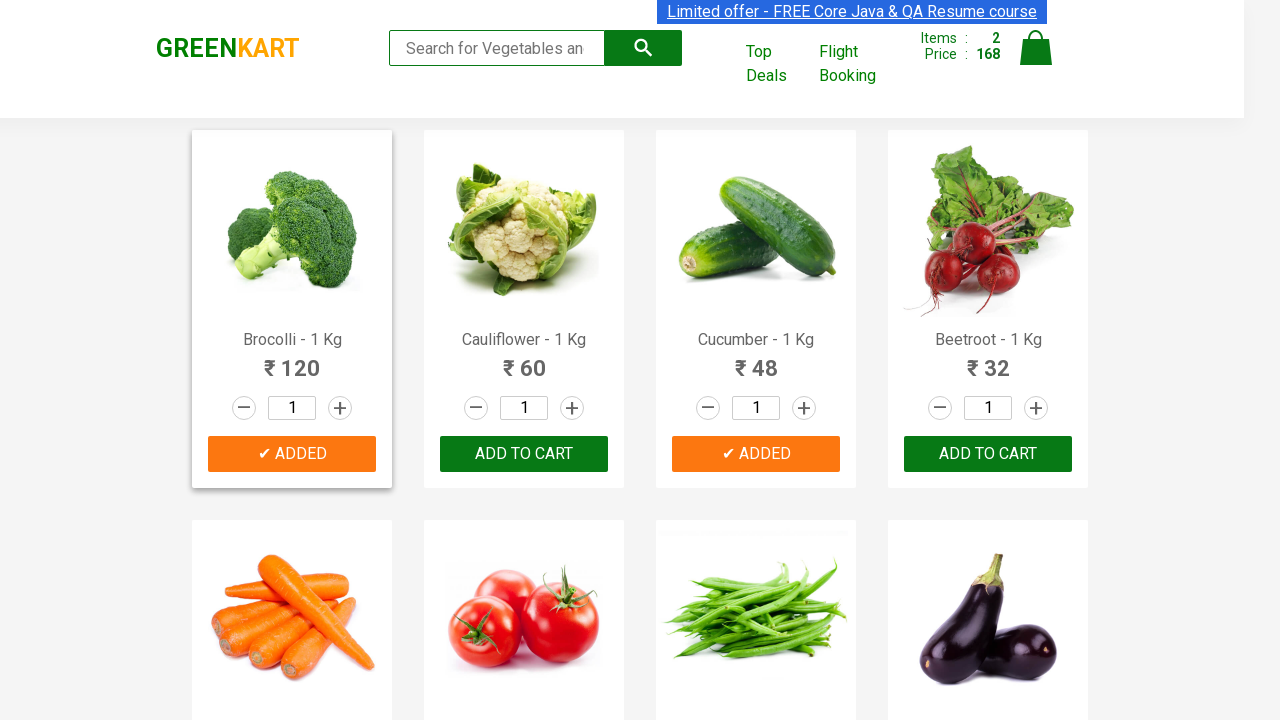

Retrieved text content for product: Beetroot - 1 Kg
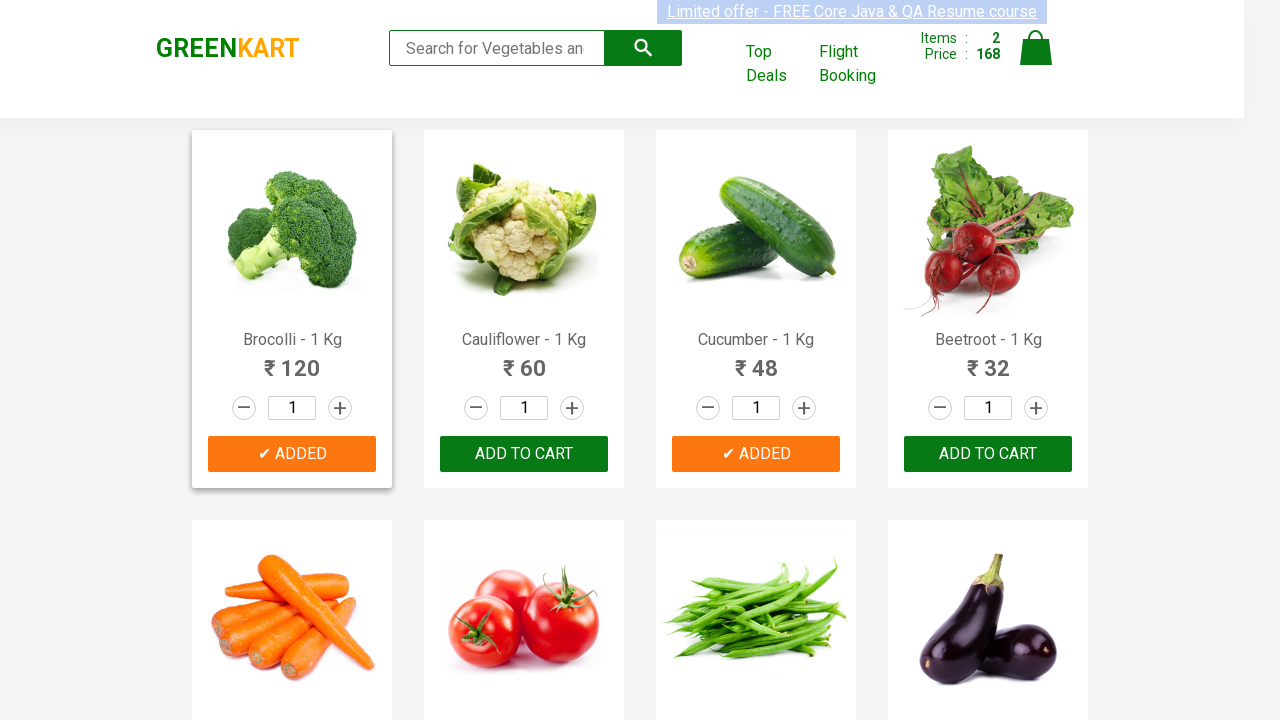

Clicked 'Add to cart' button for Beetroot at (988, 454) on h4.product-name >> nth=3 >> xpath=following-sibling::div[2]/button
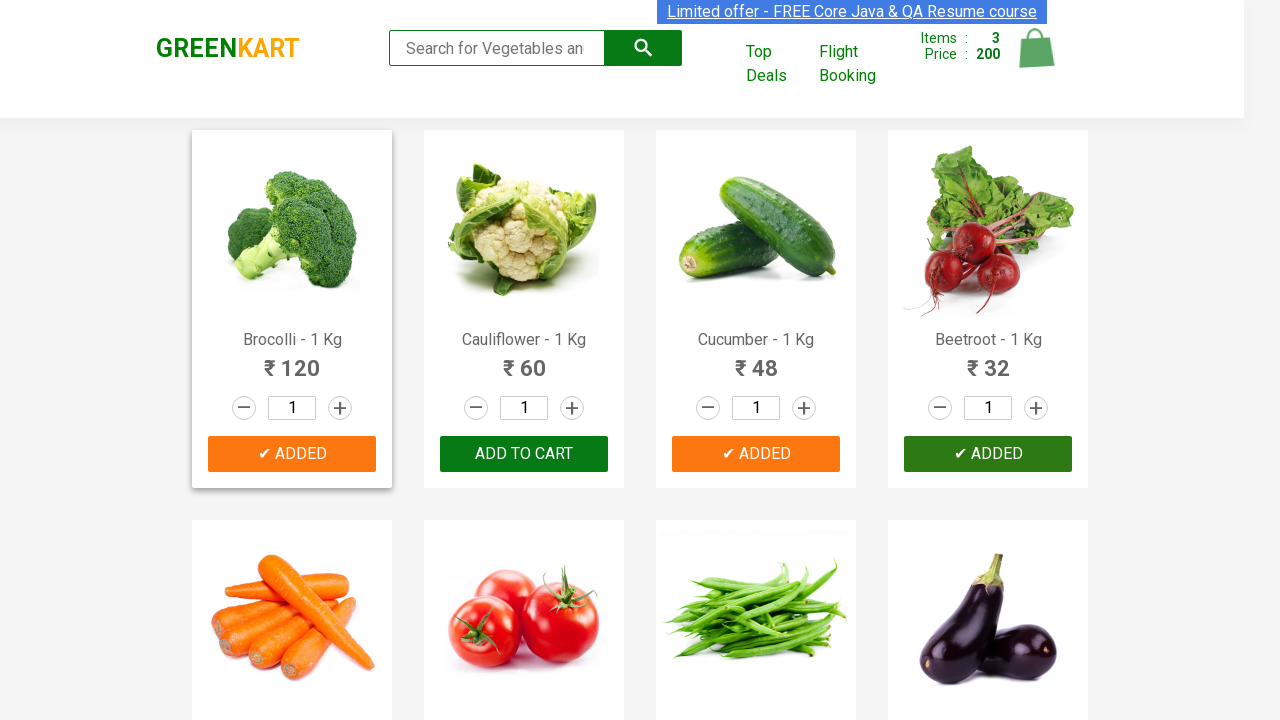

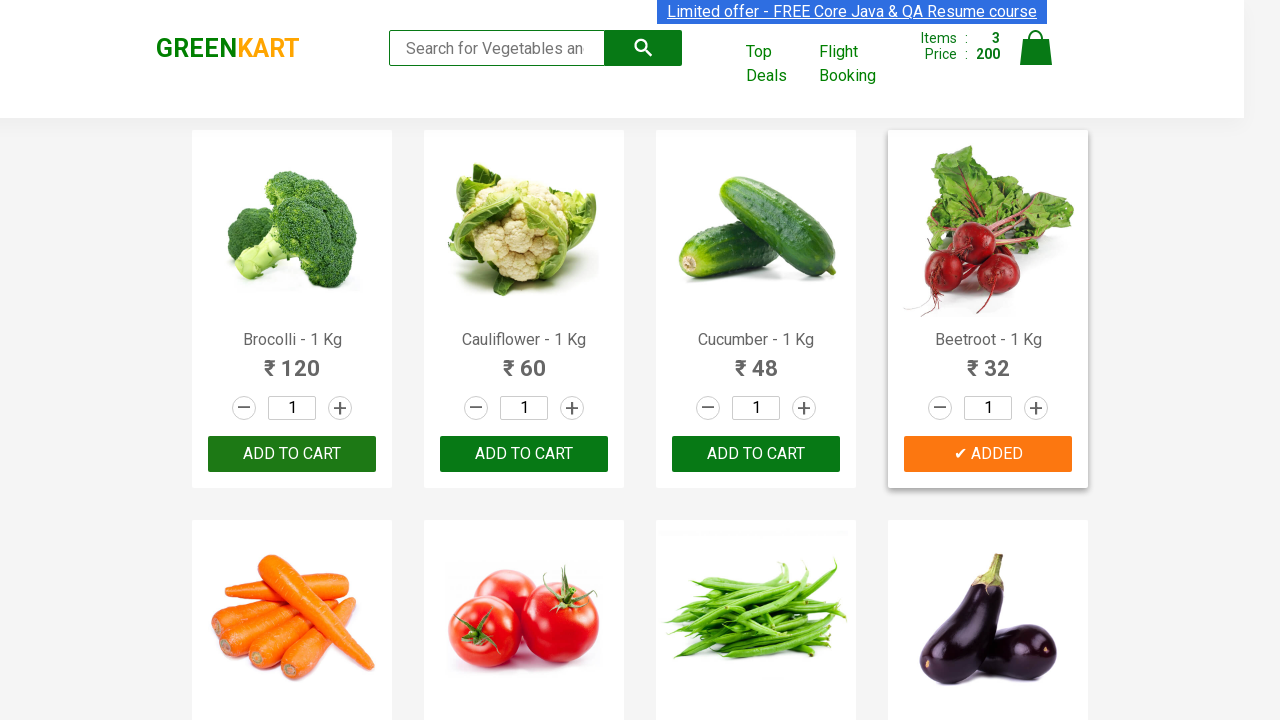